Tests date picker functionality by selecting a specific date (day, month, year) from dropdown menus and calendar grid

Starting URL: http://demo.automationtesting.in/Datepicker.html

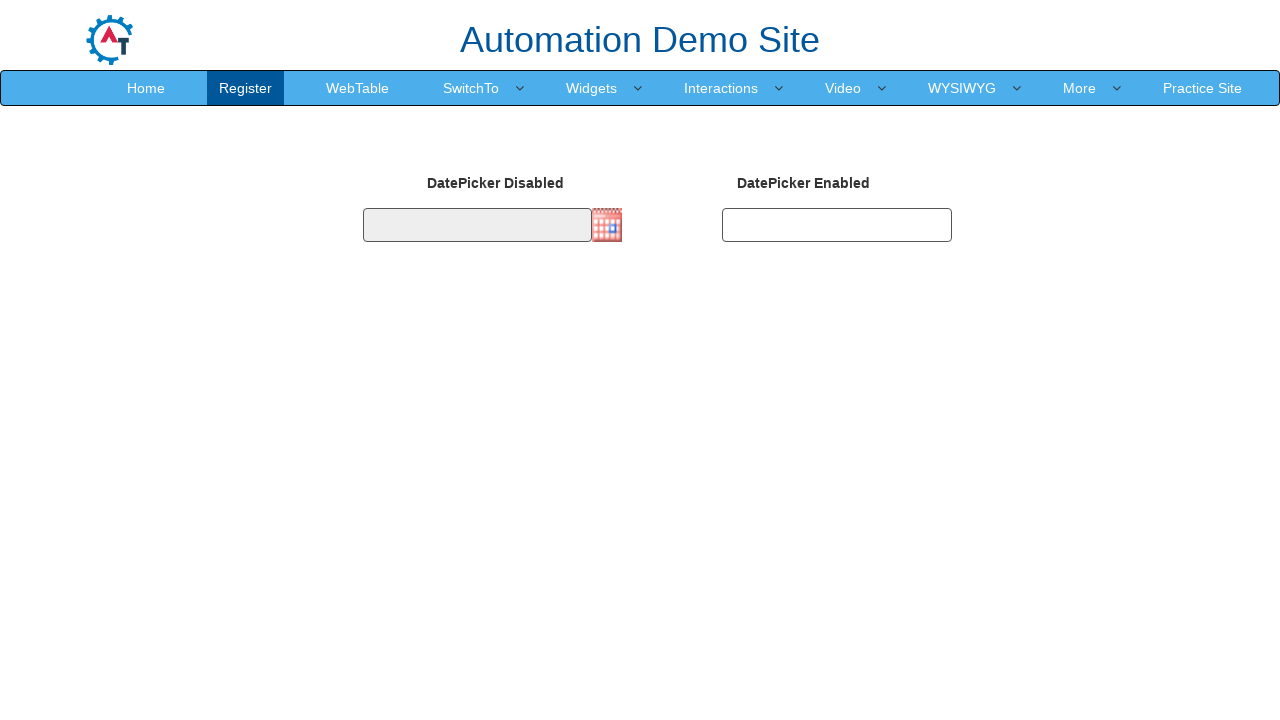

Clicked calendar icon to open date picker at (837, 225) on #datepicker2
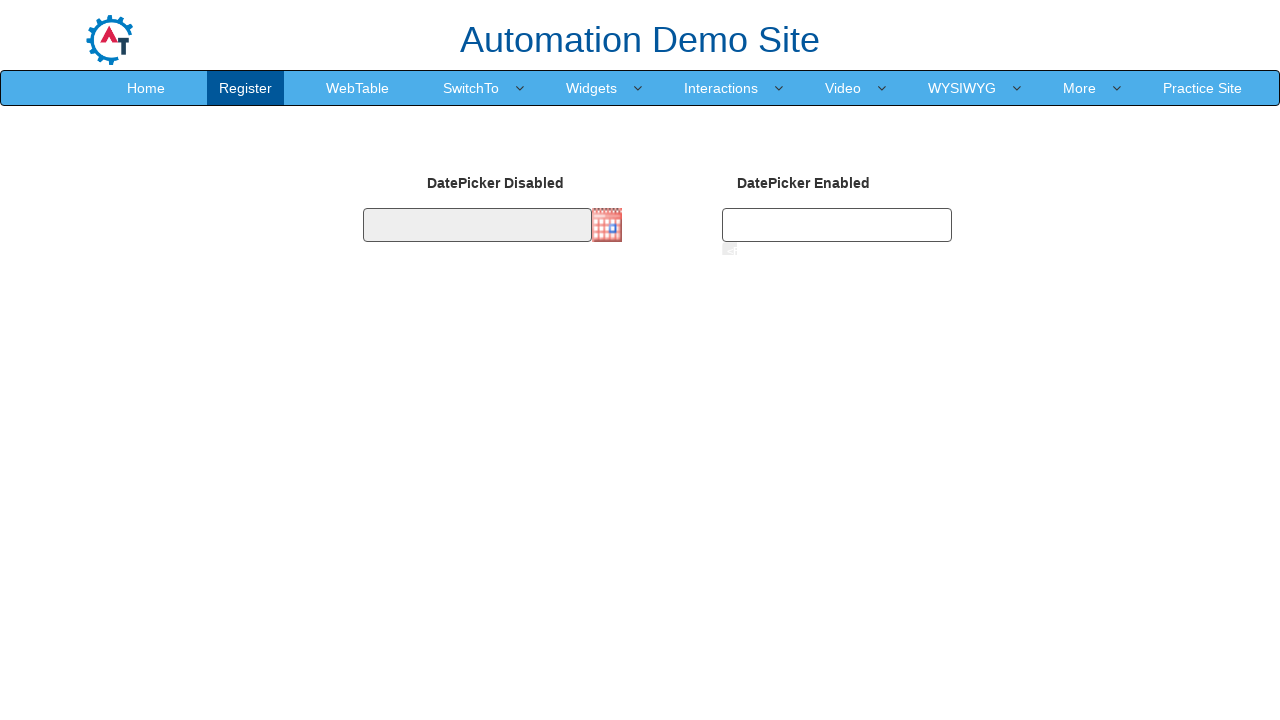

Selected 'April' from month dropdown on (//select[@class='datepick-month-year'])[1]
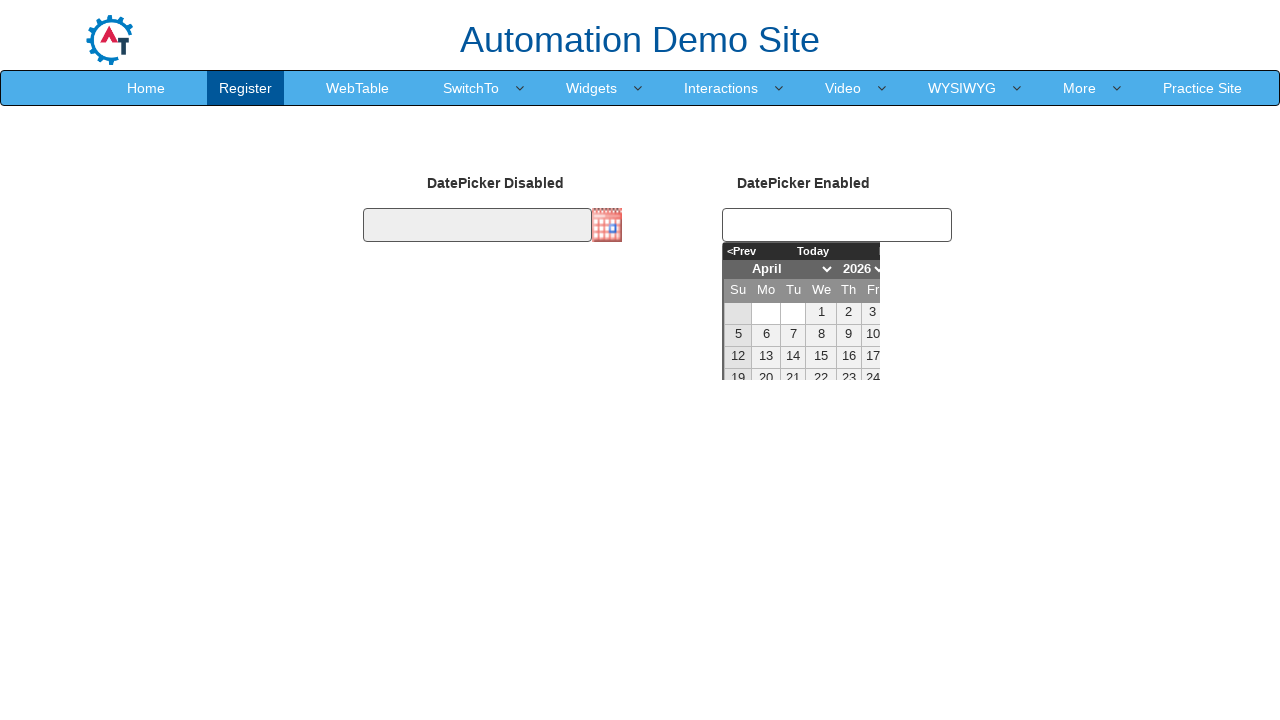

Selected '2018' from year dropdown on (//select[@class='datepick-month-year'])[2]
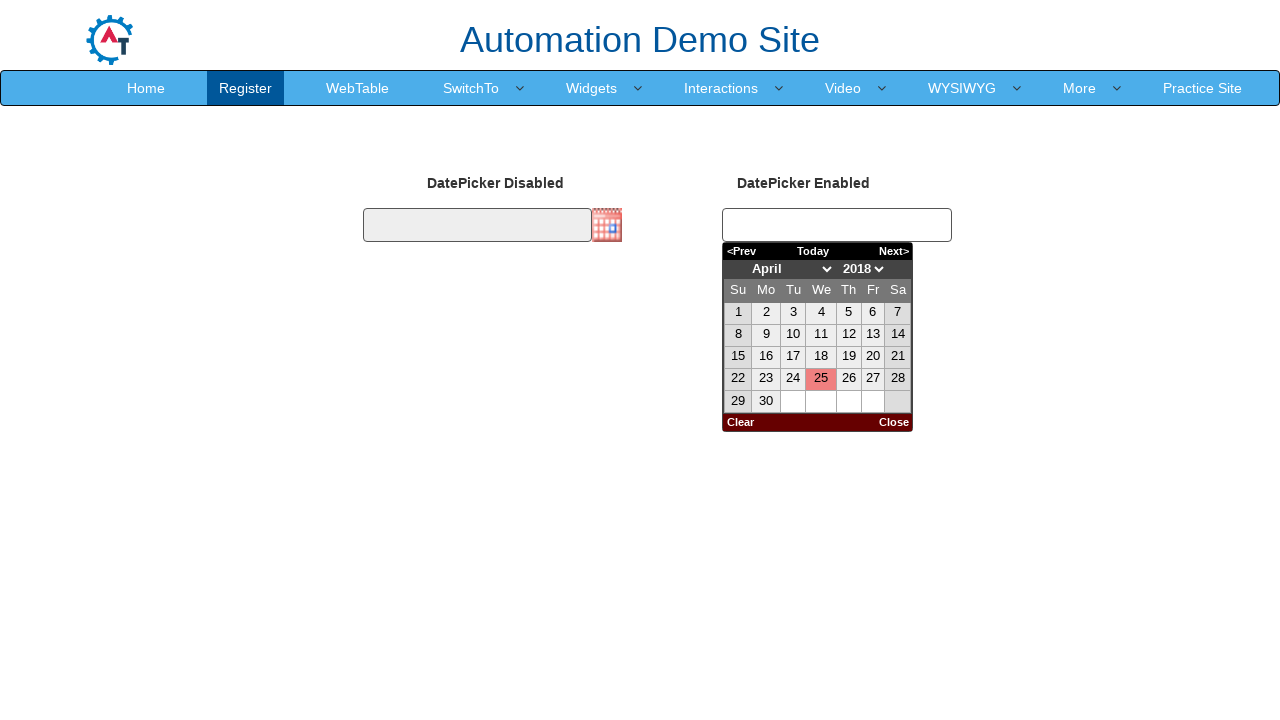

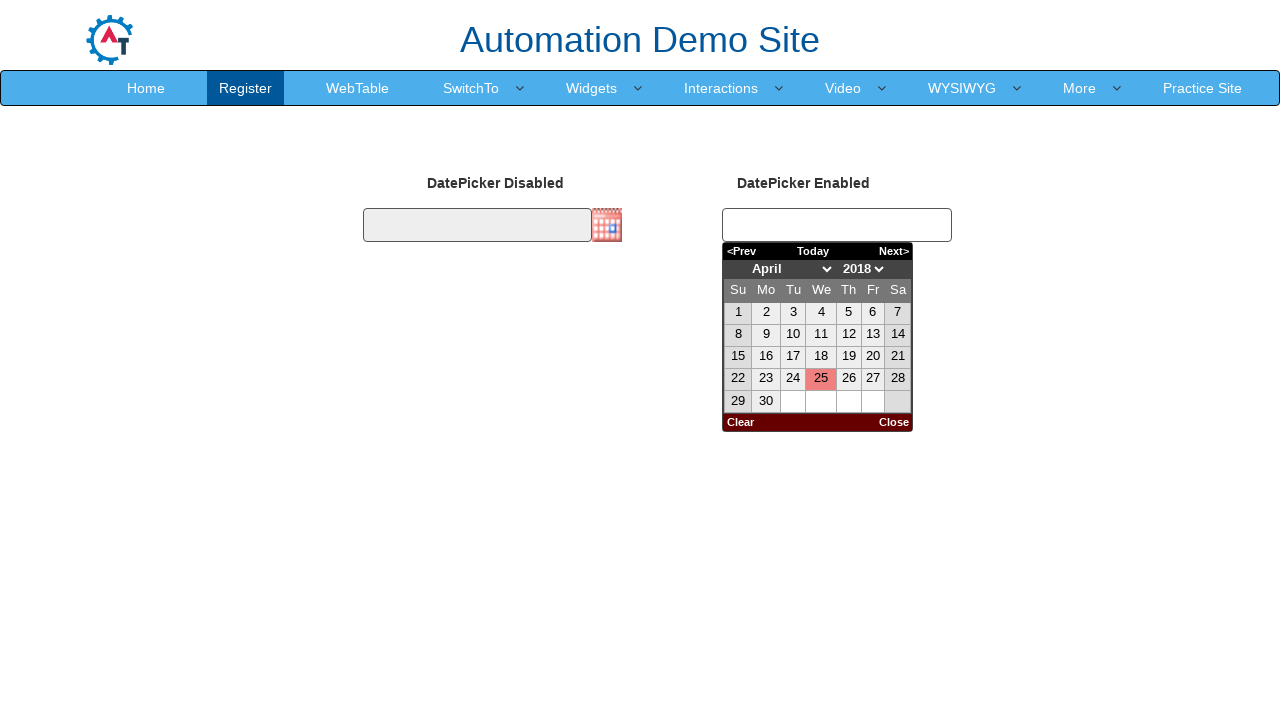